Tests browser navigation commands by navigating to multiple URLs and using back, forward, and refresh functions

Starting URL: https://www.saucedemo.com/

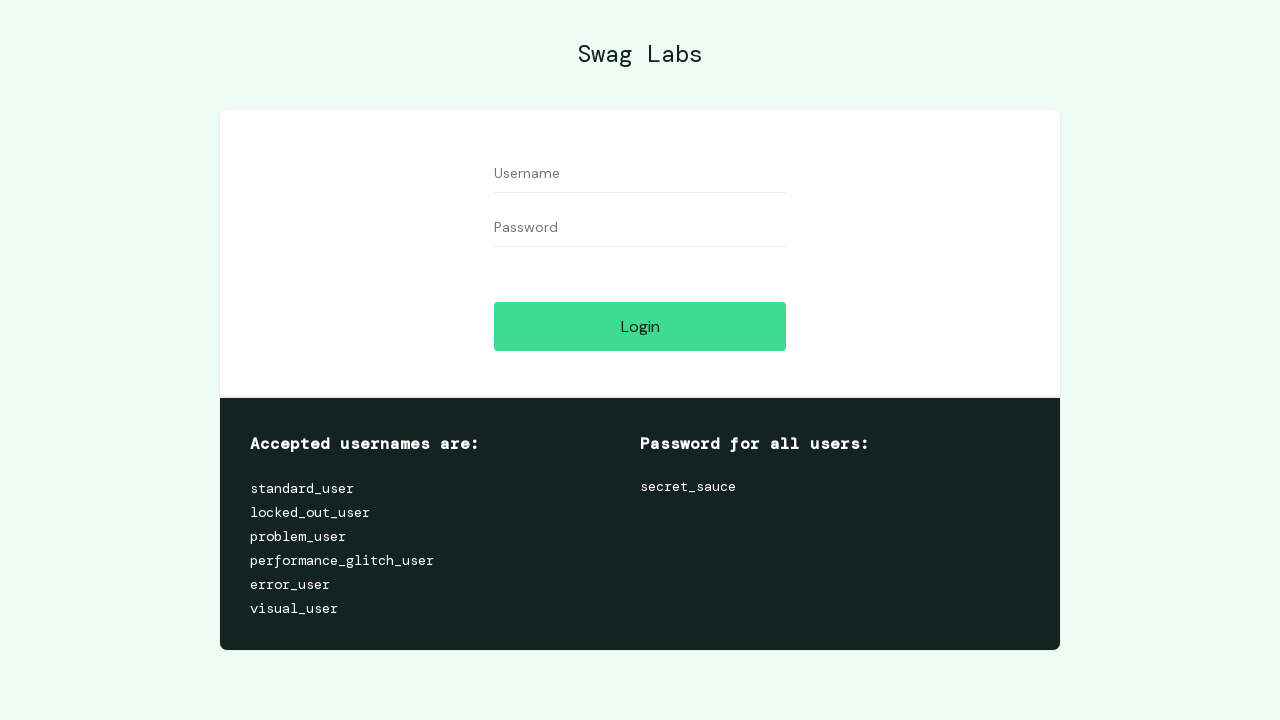

Navigated to zero.webappsecurity.com
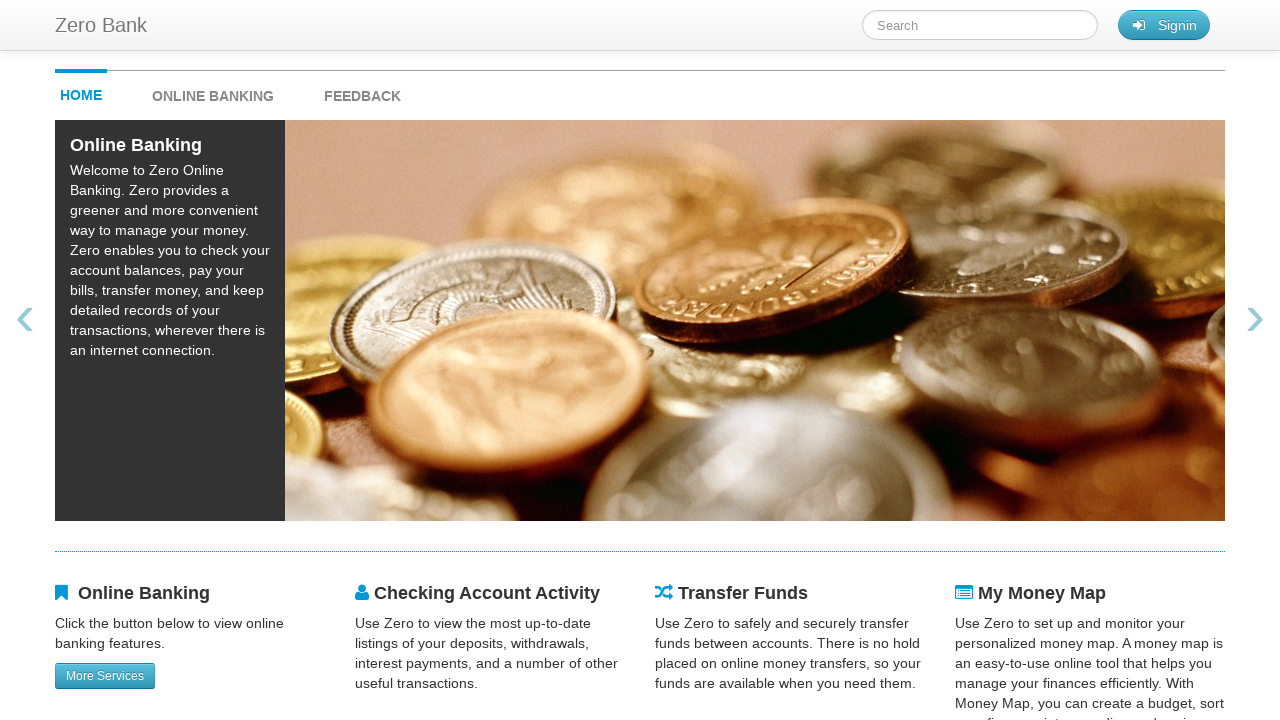

Navigated to testautomationpractice.blogspot.com
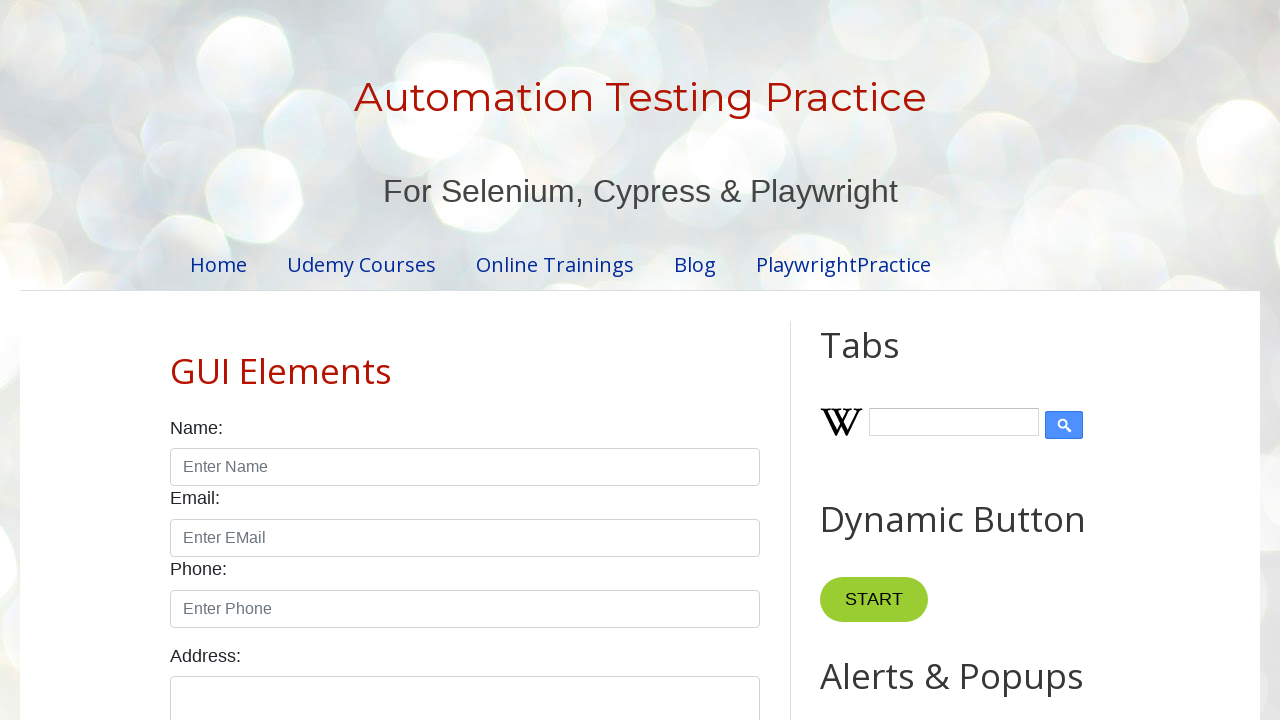

Navigated back to zero.webappsecurity.com
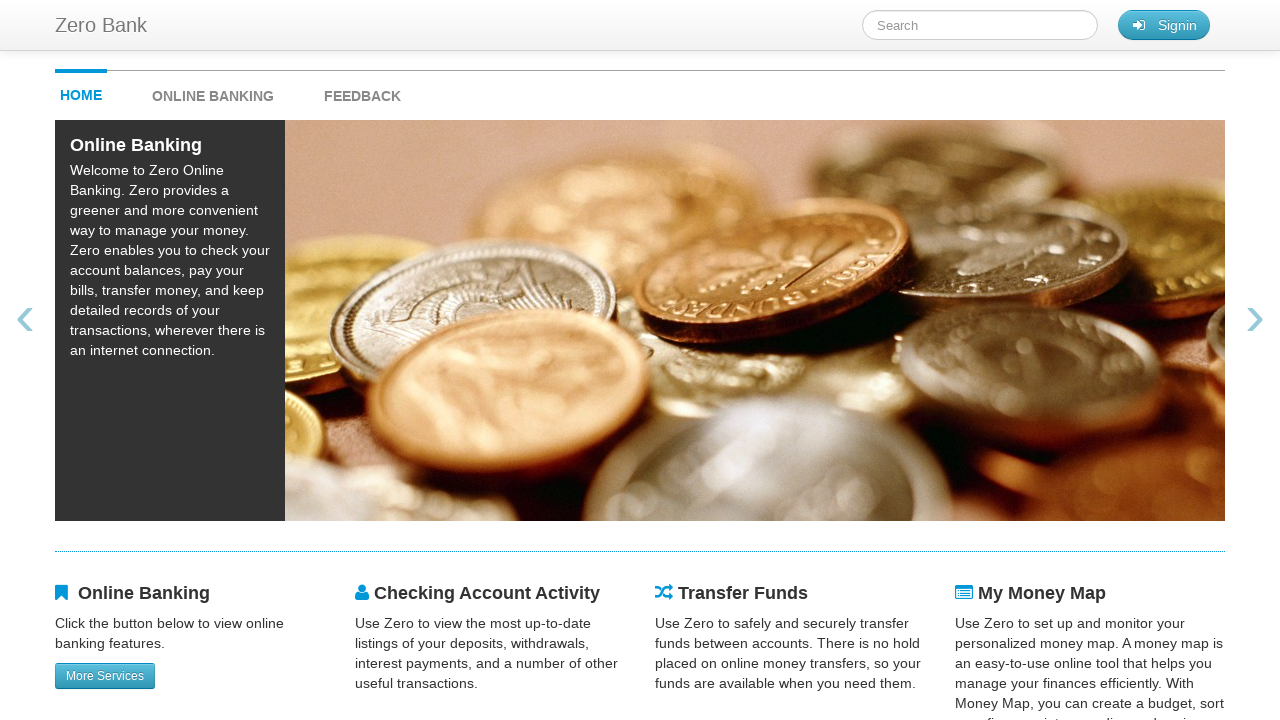

Navigated forward to testautomationpractice.blogspot.com
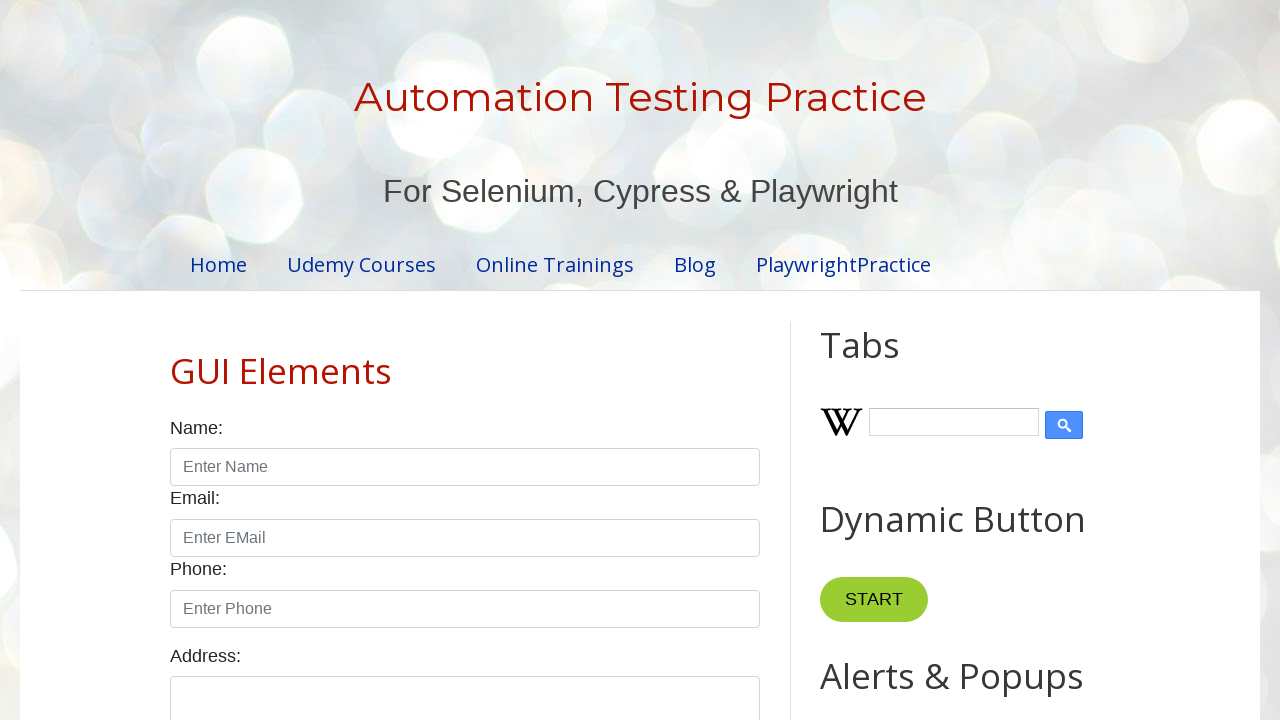

Refreshed the current page
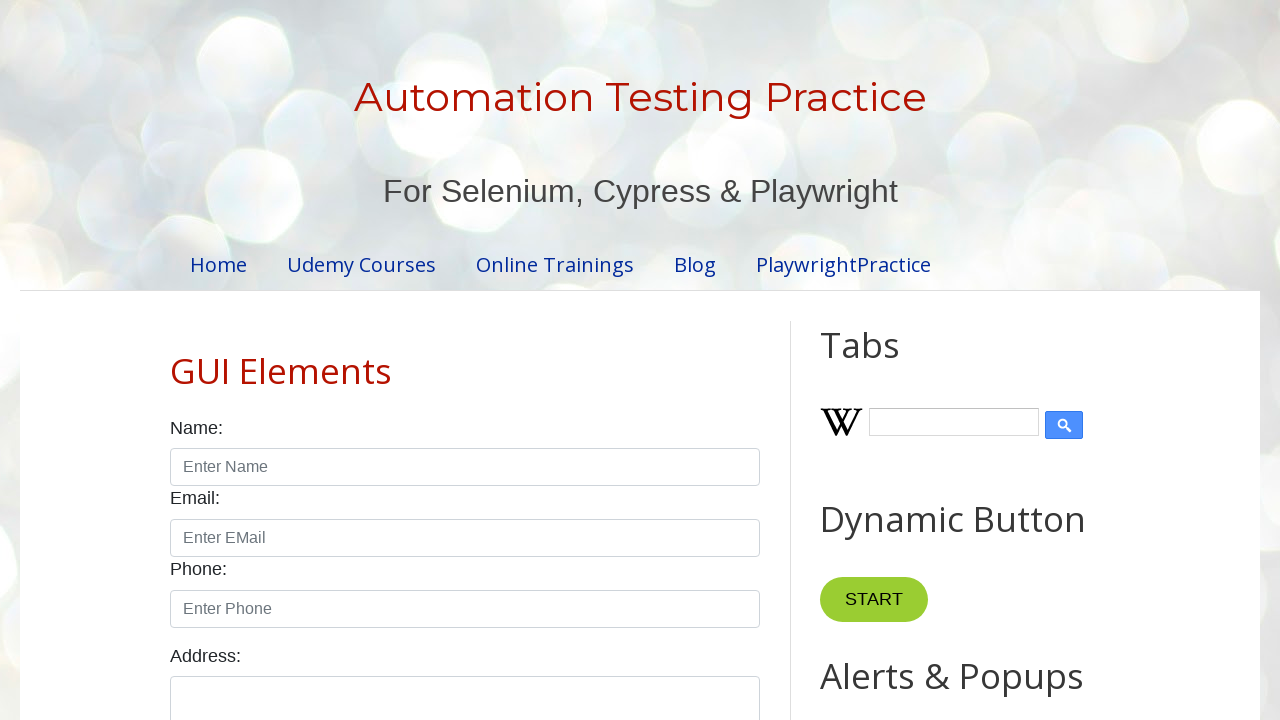

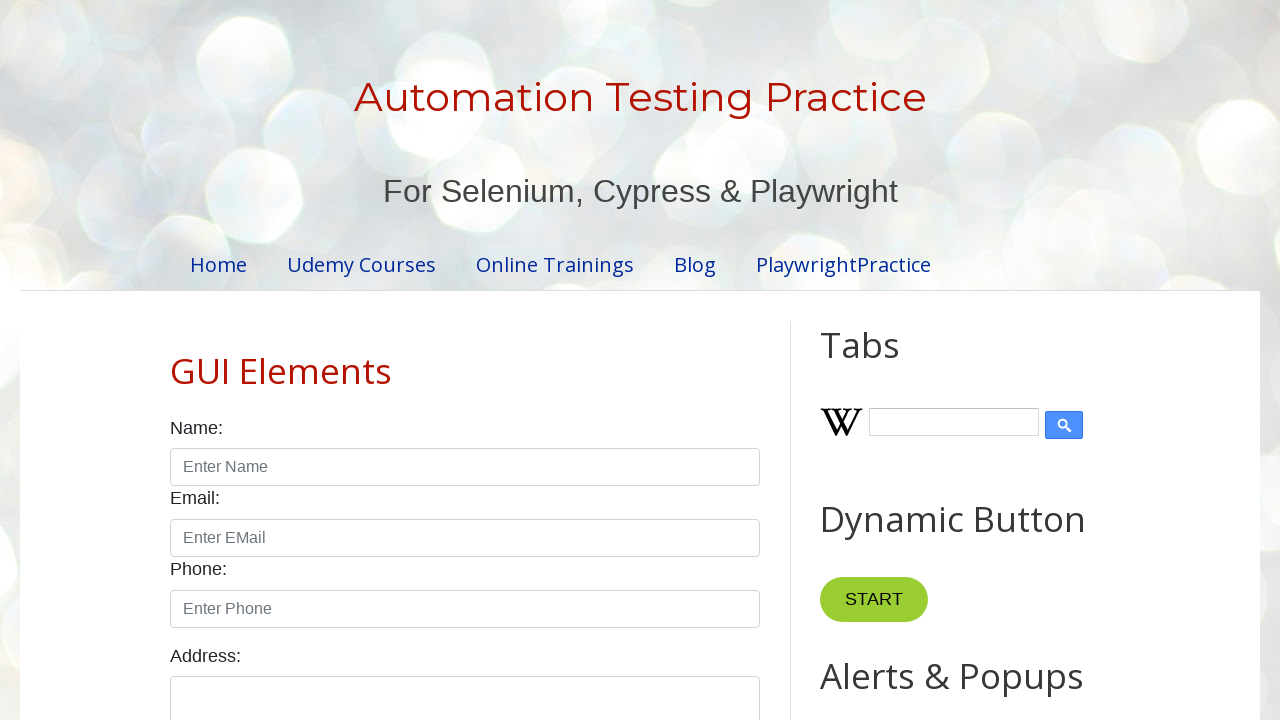